Tests alert popup handling by triggering a prompt alert, accepting it, and then navigating to the Selenium Practice page

Starting URL: https://www.hyrtutorials.com/p/alertsdemo.html

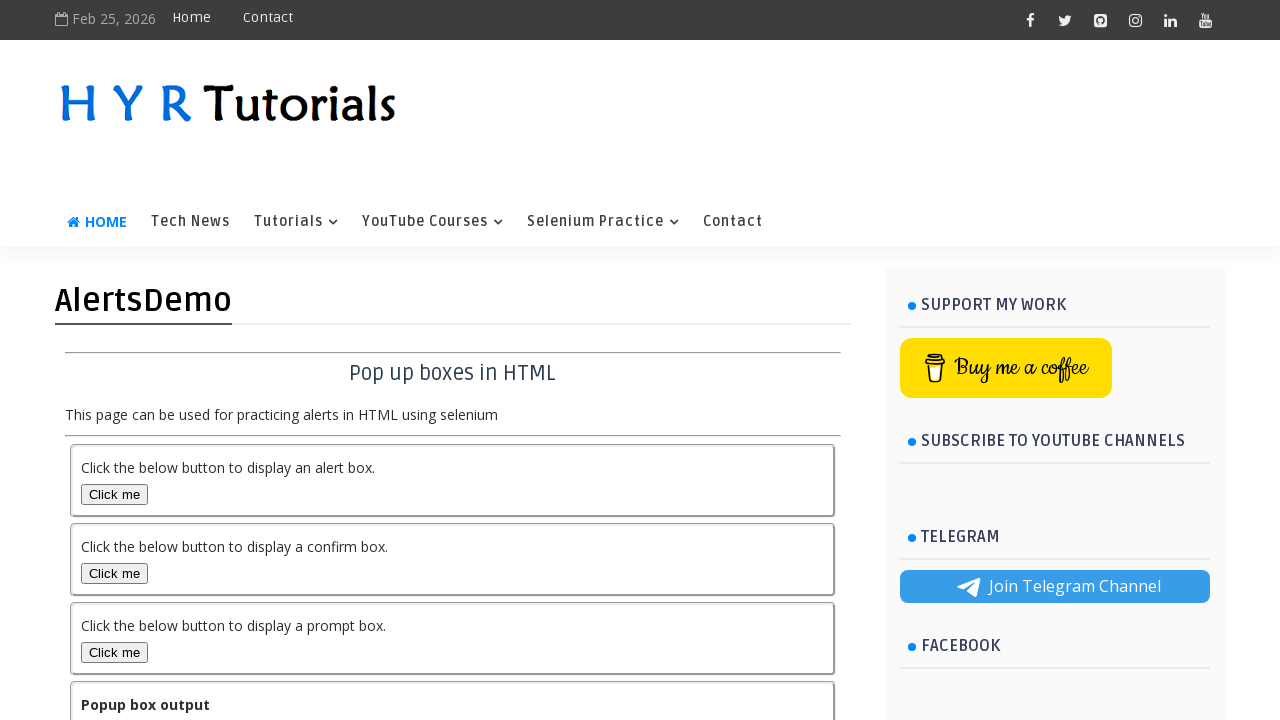

Clicked prompt box button to trigger alert at (114, 652) on button#promptBox
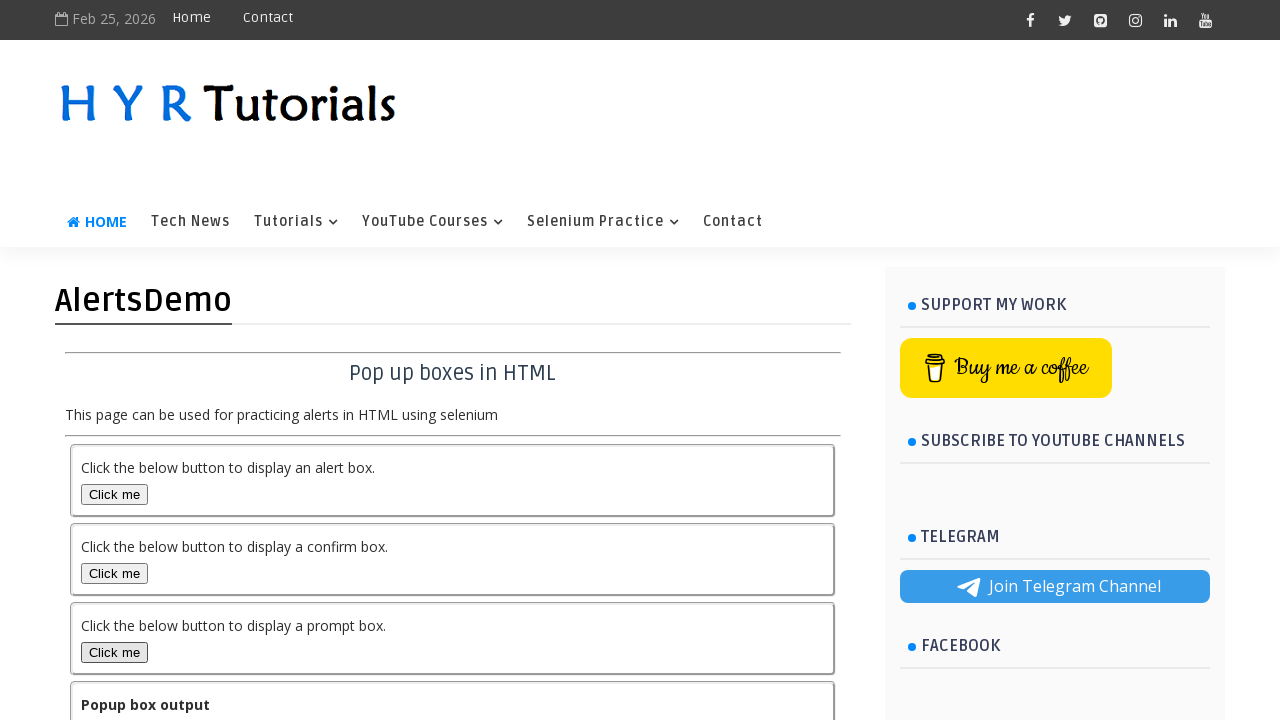

Set up dialog handler to accept prompt alerts
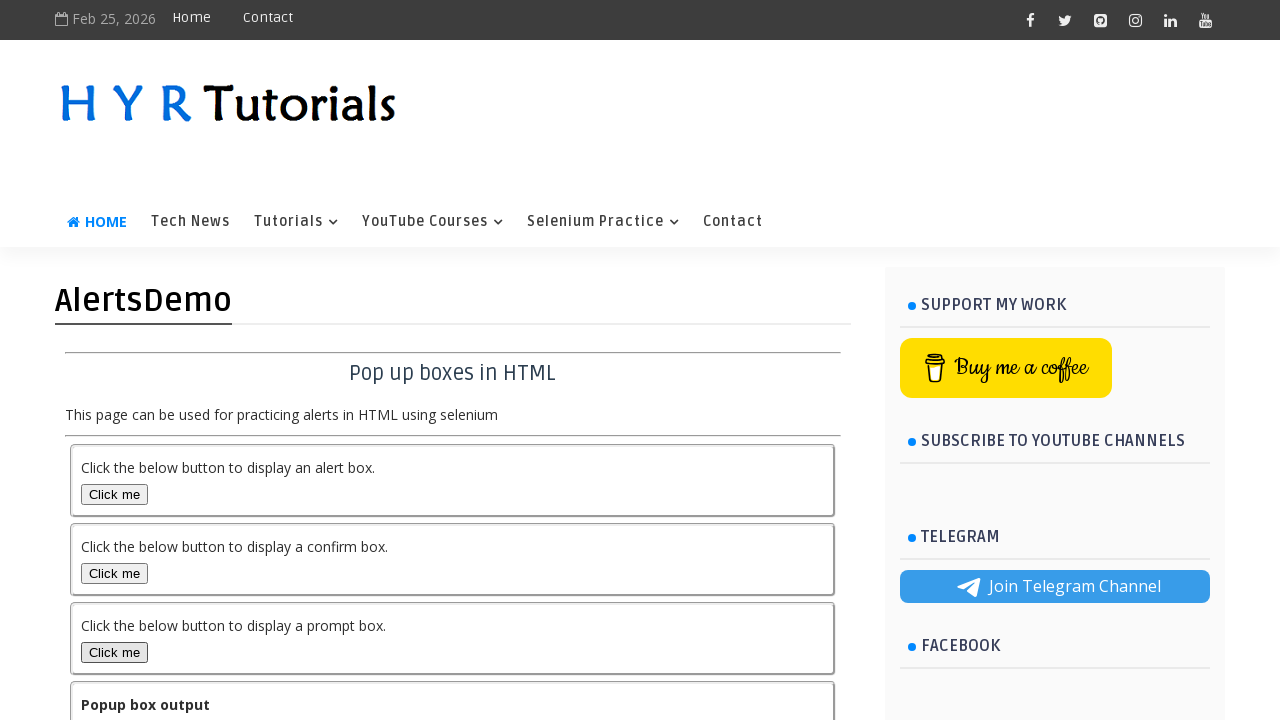

Clicked prompt box button again to trigger and accept alert at (114, 652) on button#promptBox
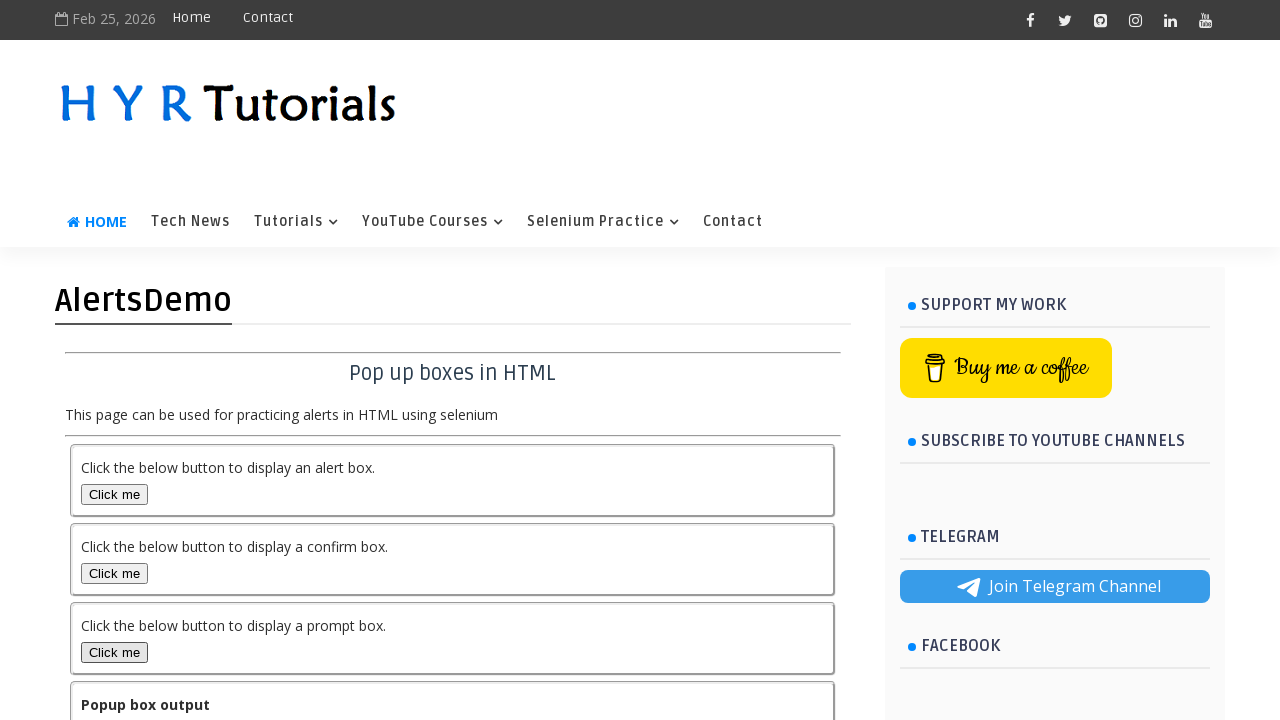

Clicked on Selenium Practice link at (603, 222) on a:text('Selenium Practice')
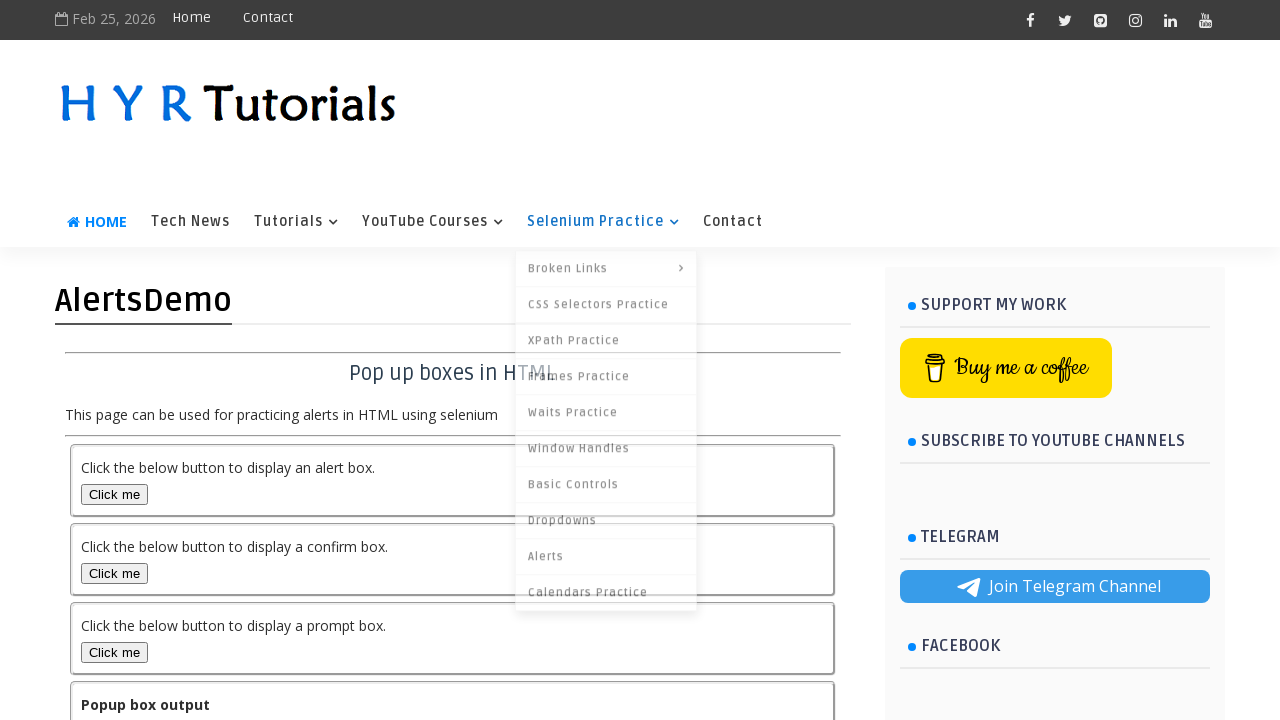

Waited for navigation to complete and page to load
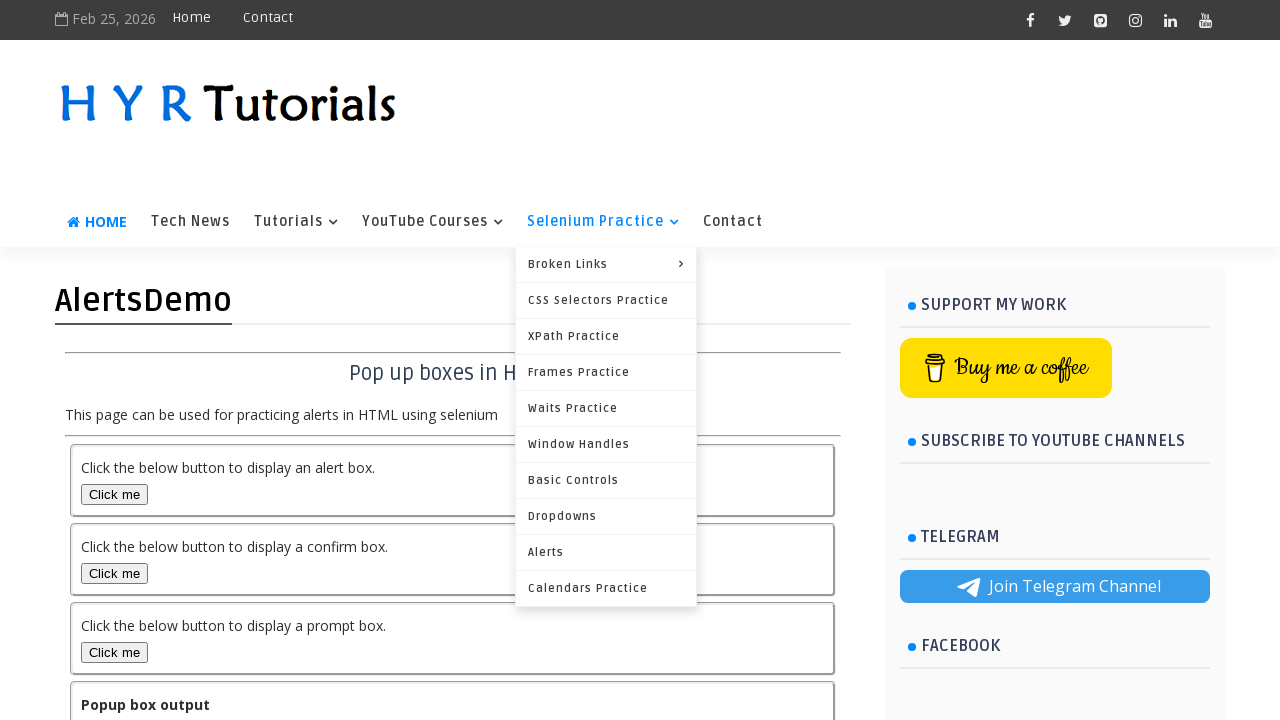

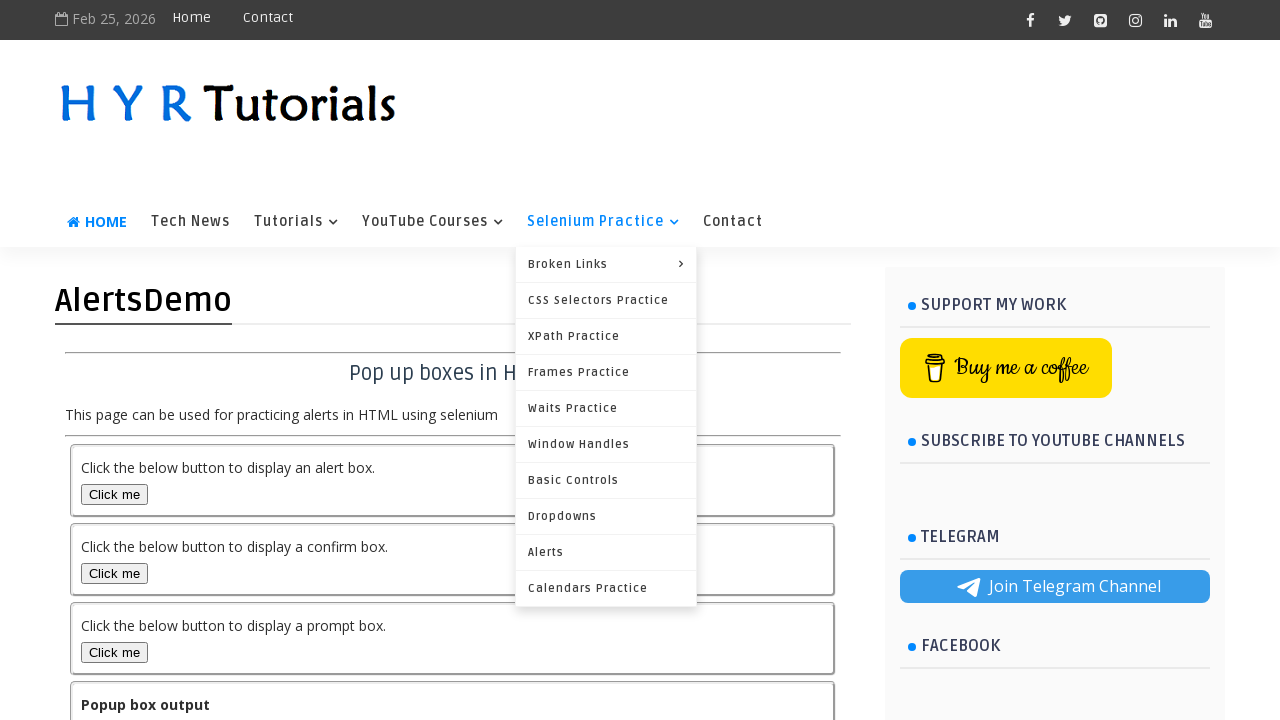